Navigates to the Internet test page and clicks on the Checkboxes link

Starting URL: https://the-internet.herokuapp.com/

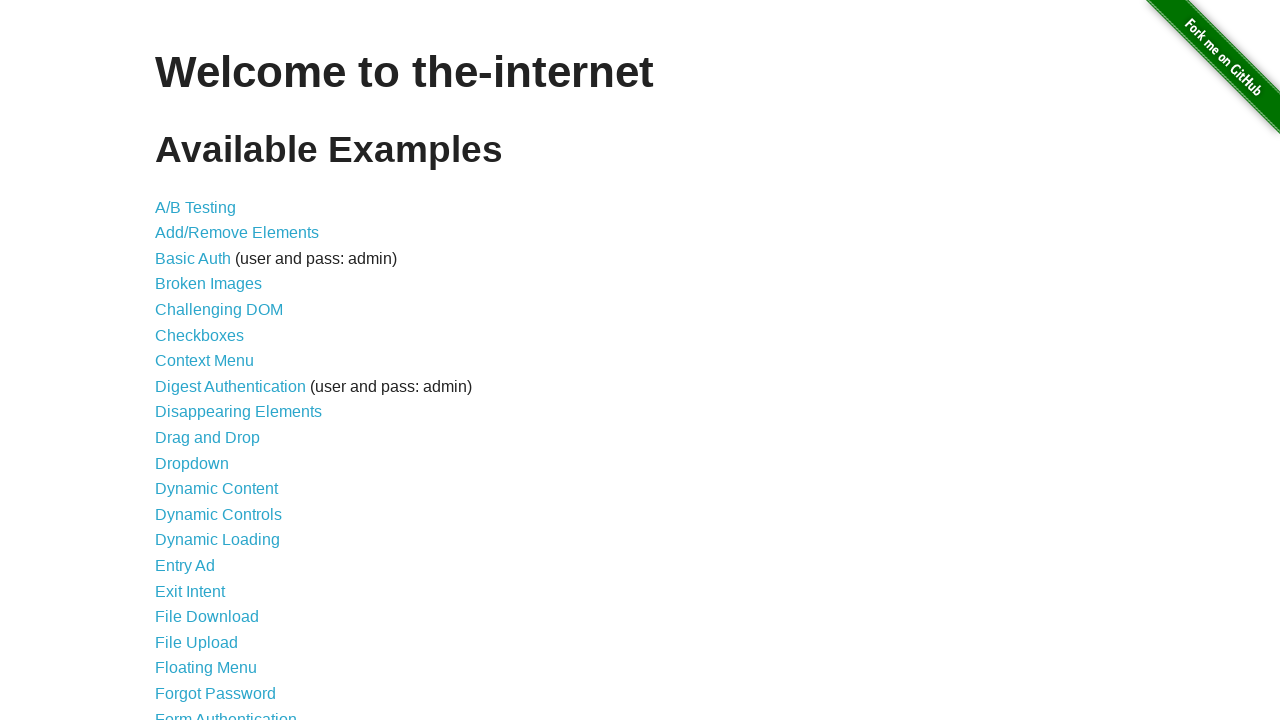

Refreshed the Internet test page
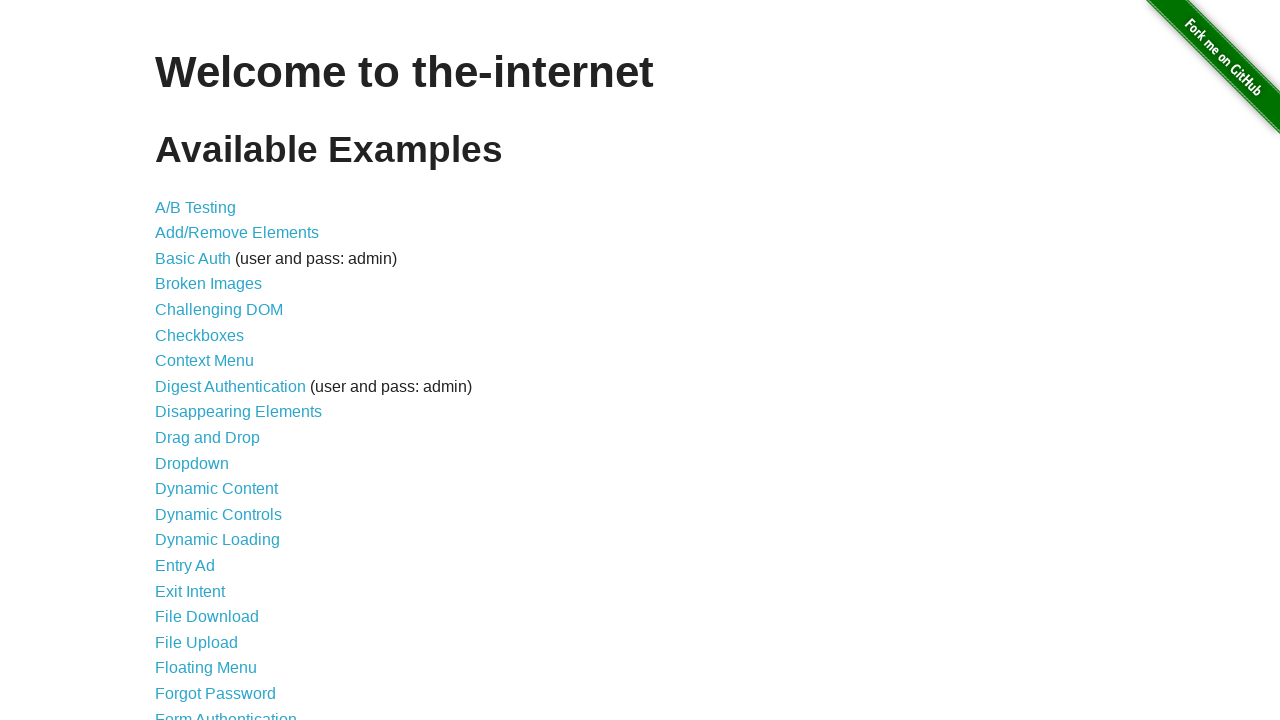

Clicked on the Checkboxes link at (200, 335) on xpath=//a[text()='Checkboxes']
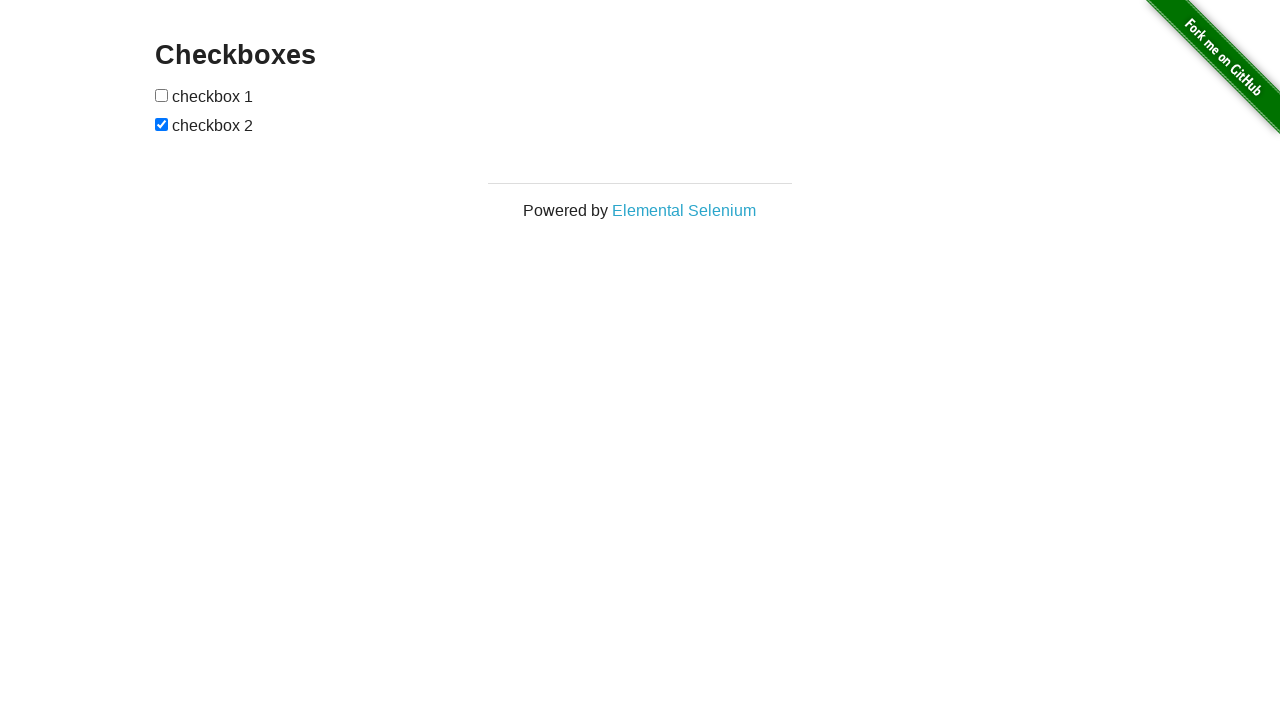

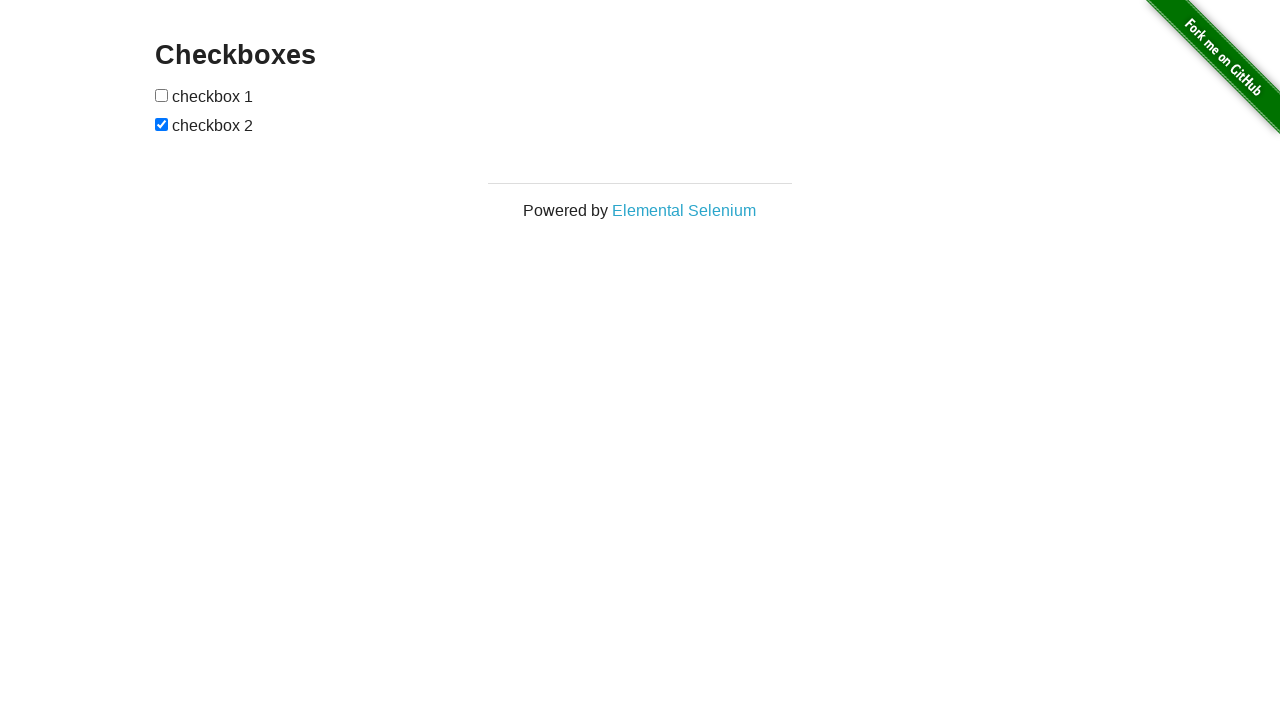